Tests interaction with a Botpress chatbot widget by sending a medical question and waiting for the chatbot's response to appear.

Starting URL: https://cdn.botpress.cloud/webchat/v2/shareable.html?botId=c9972624-70b3-42d9-8163-5cff1a30bd62

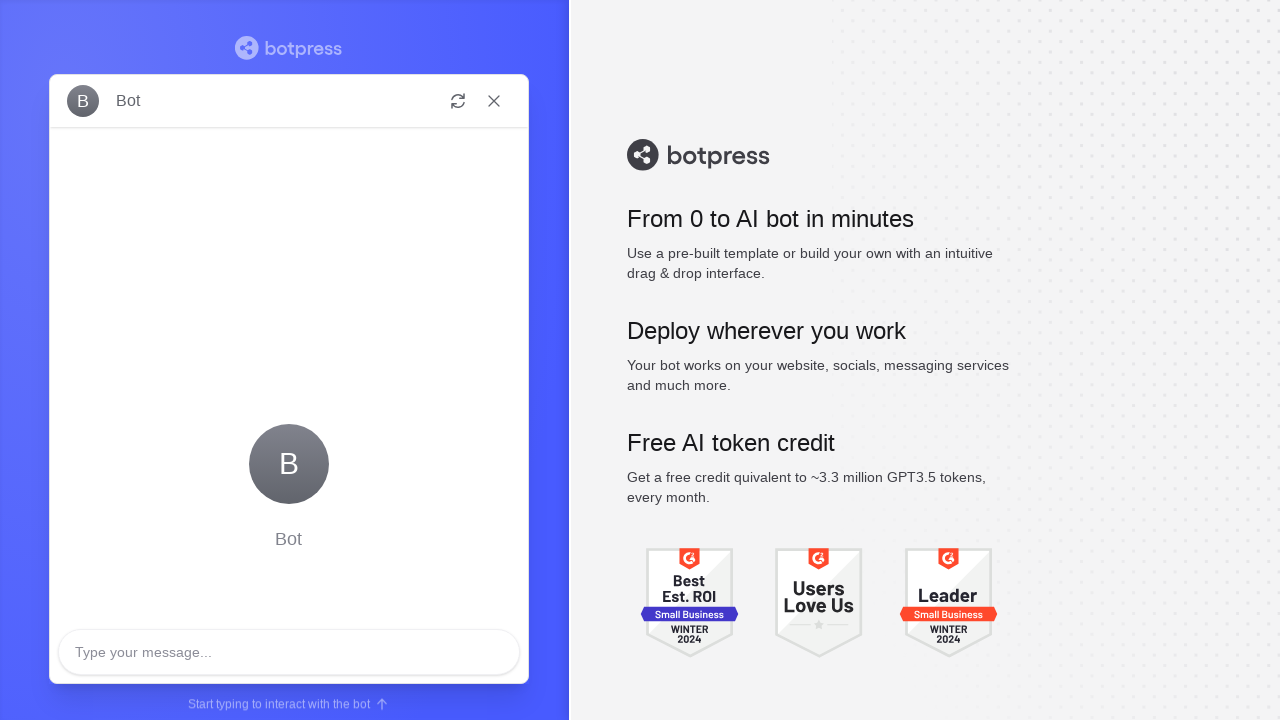

Chatbot textarea became visible and ready
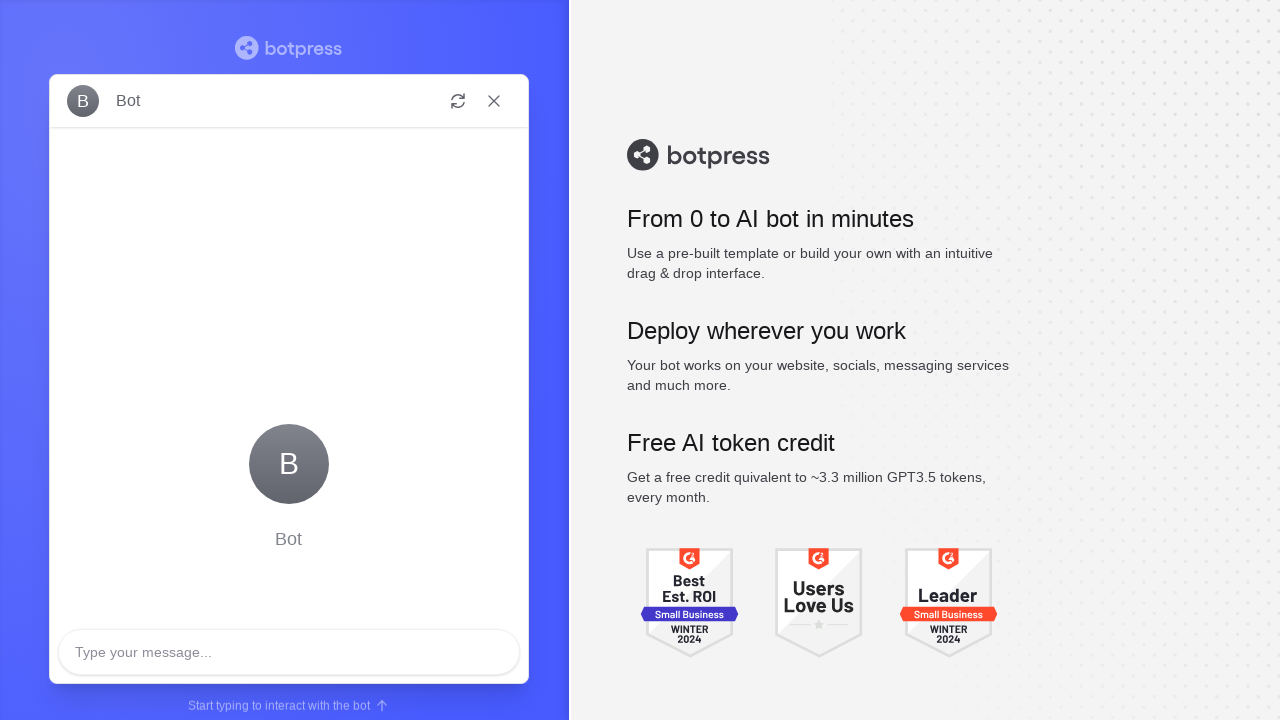

Filled textarea with medical question: 'me duele la cabeza, que puedo tomar?'
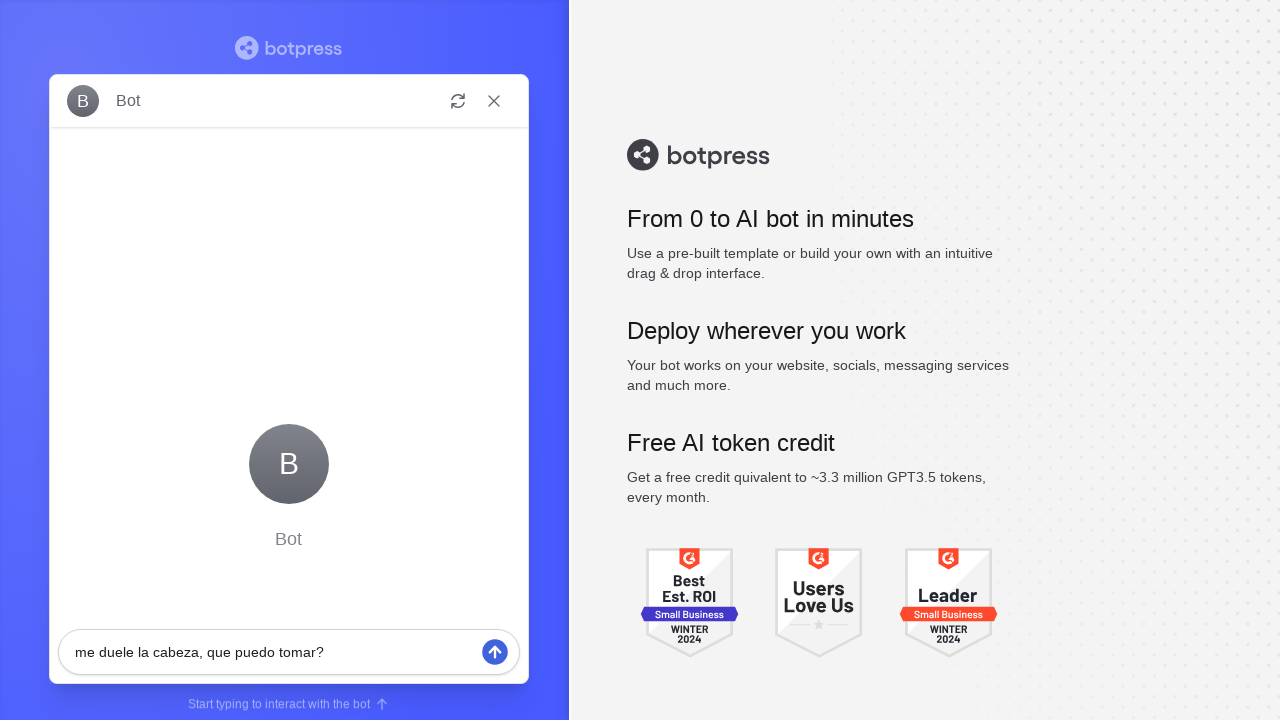

Pressed Enter to send the message to the chatbot
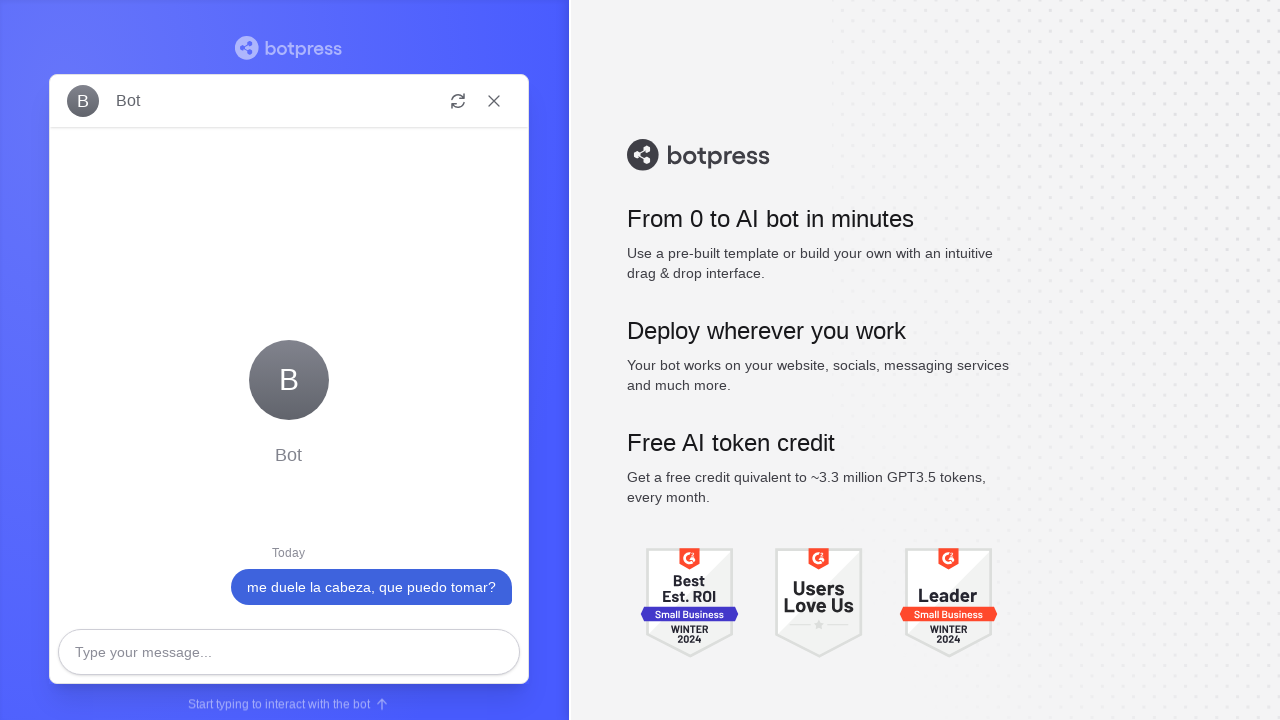

Waited 2 seconds for chatbot response to start appearing
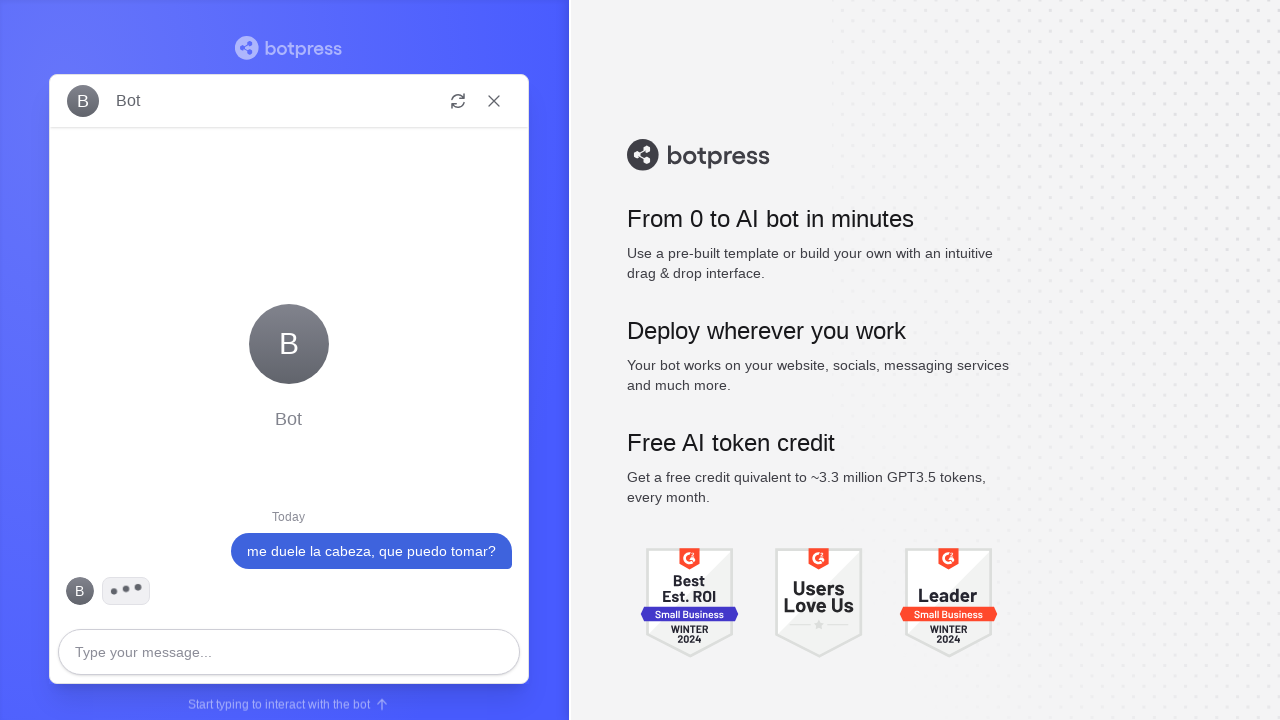

Chatbot response message bubble appeared
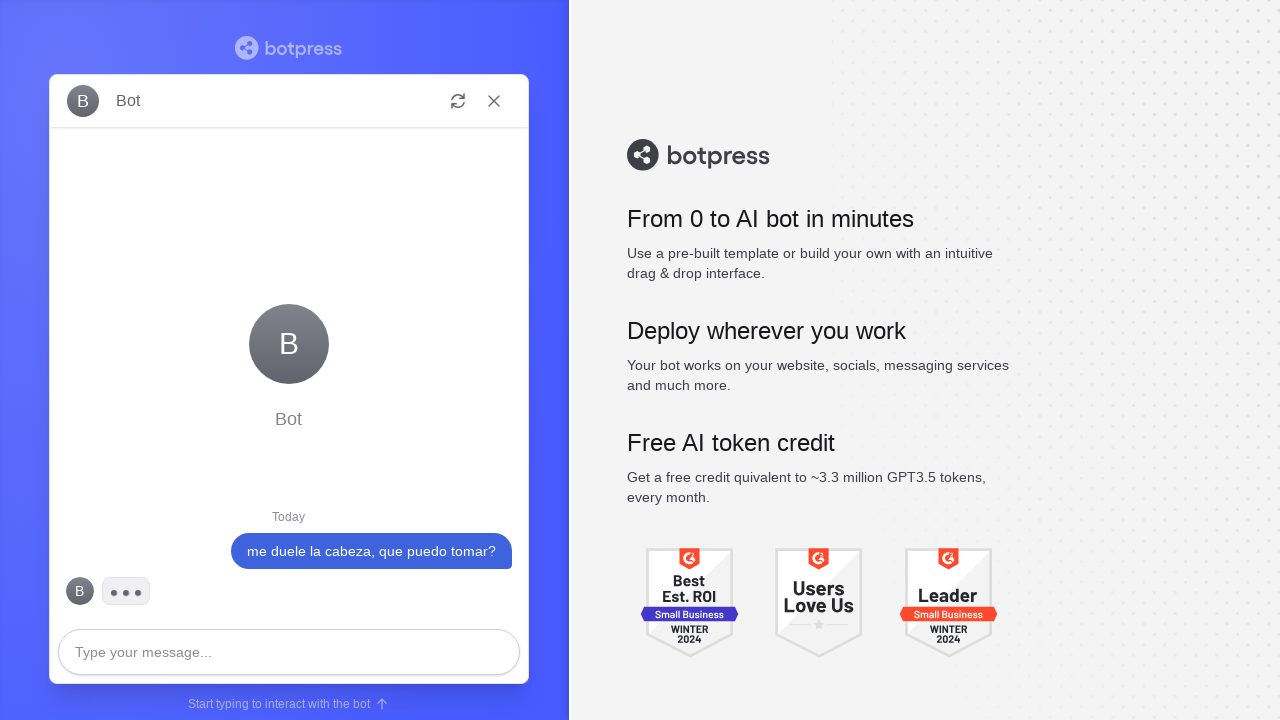

Typing indicator disappeared - chatbot response is complete
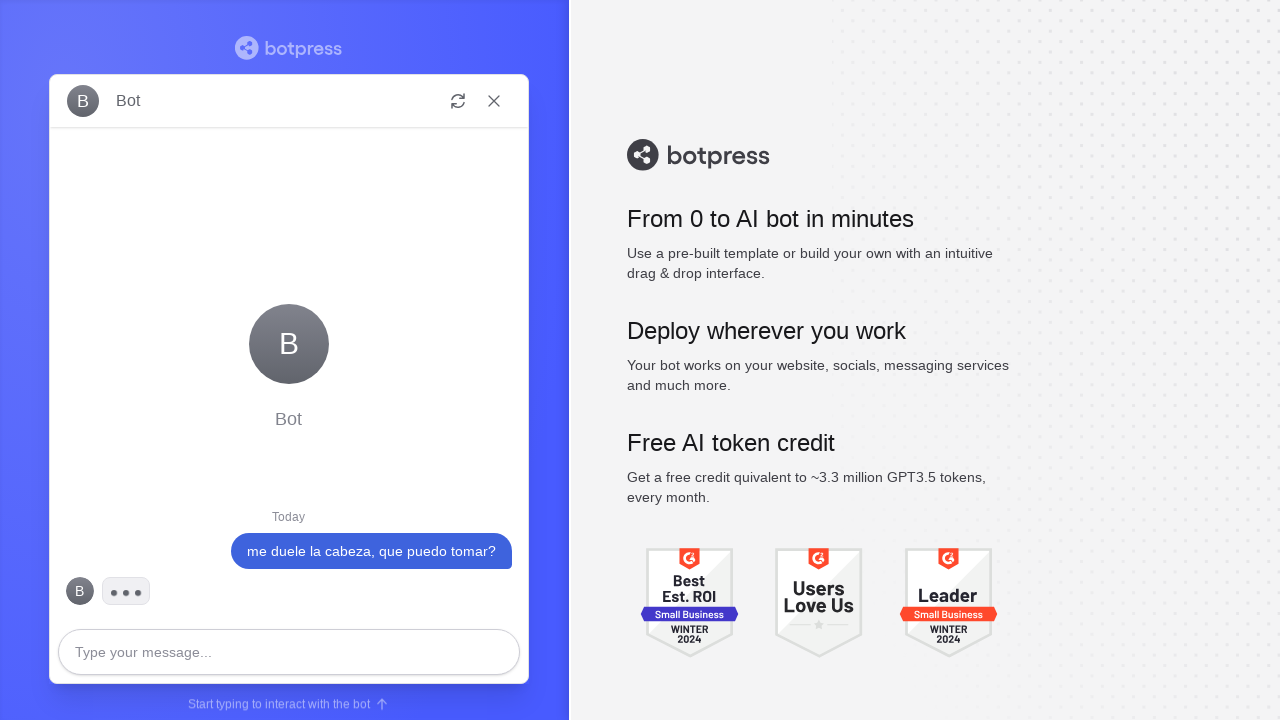

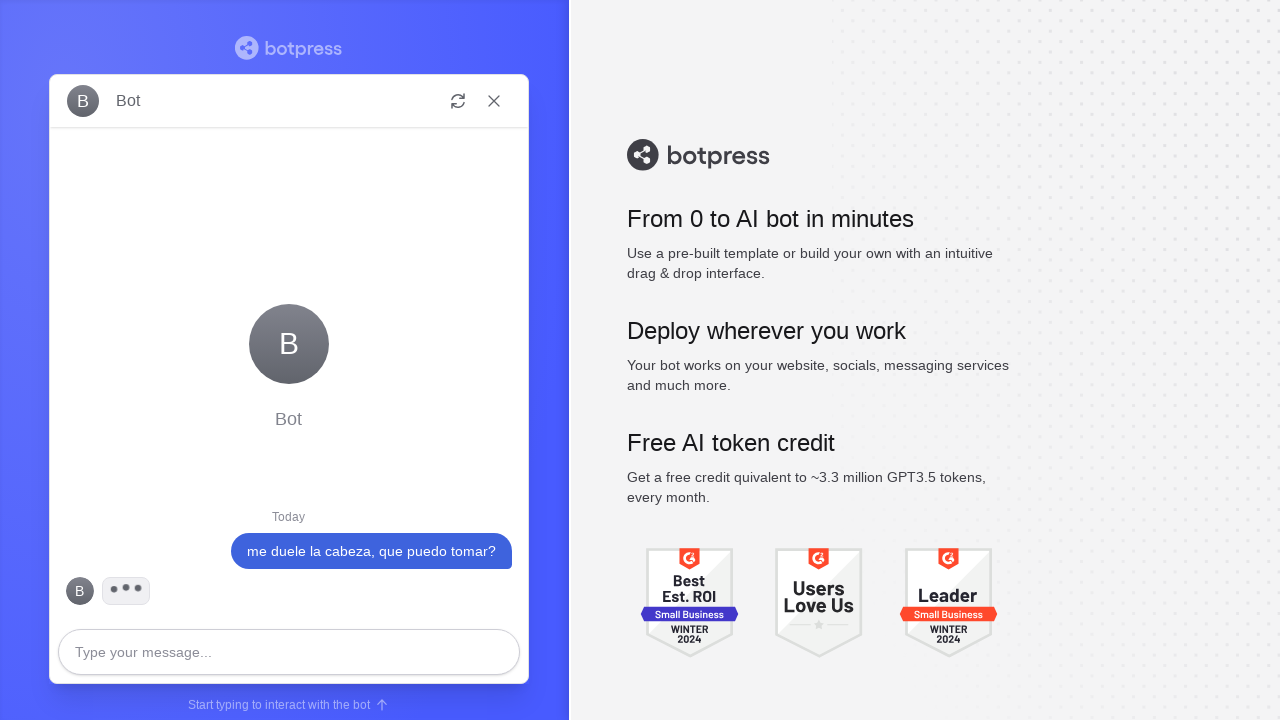